Solves a mathematical captcha by reading a value, calculating a formula result, filling the answer, selecting checkboxes and radio buttons, then submitting the form

Starting URL: http://suninjuly.github.io/math.html

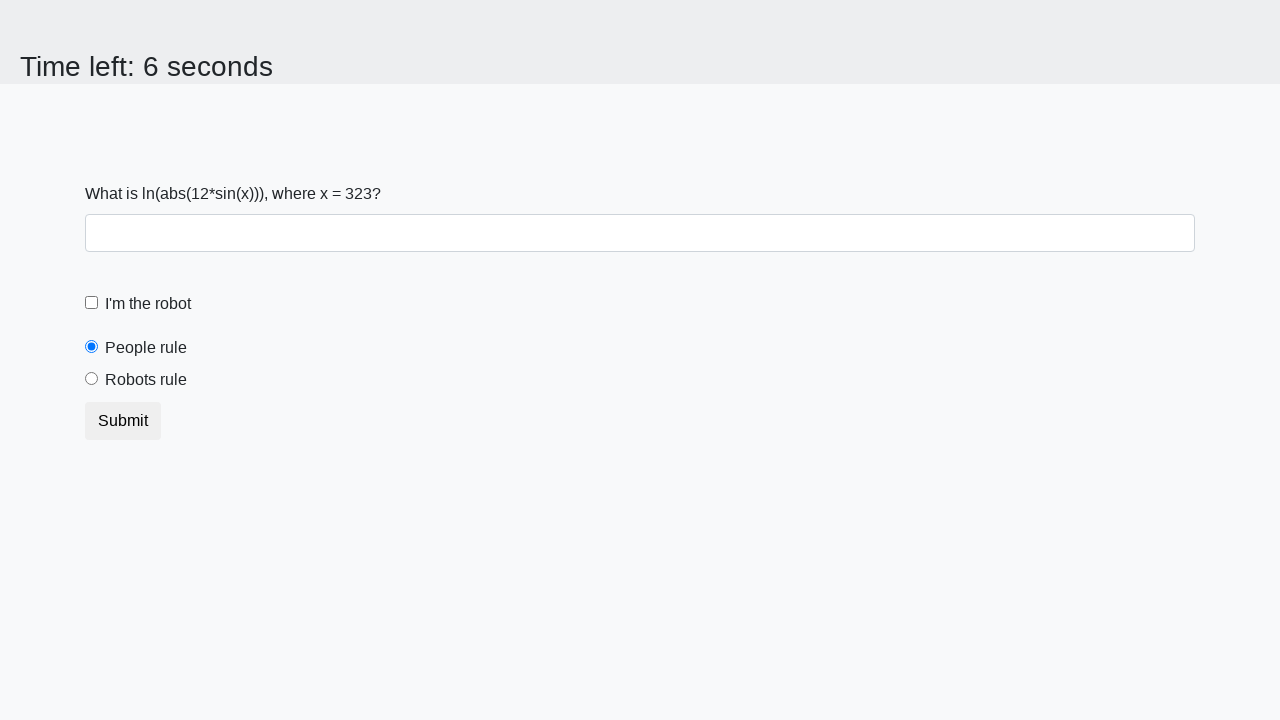

Located the input value element
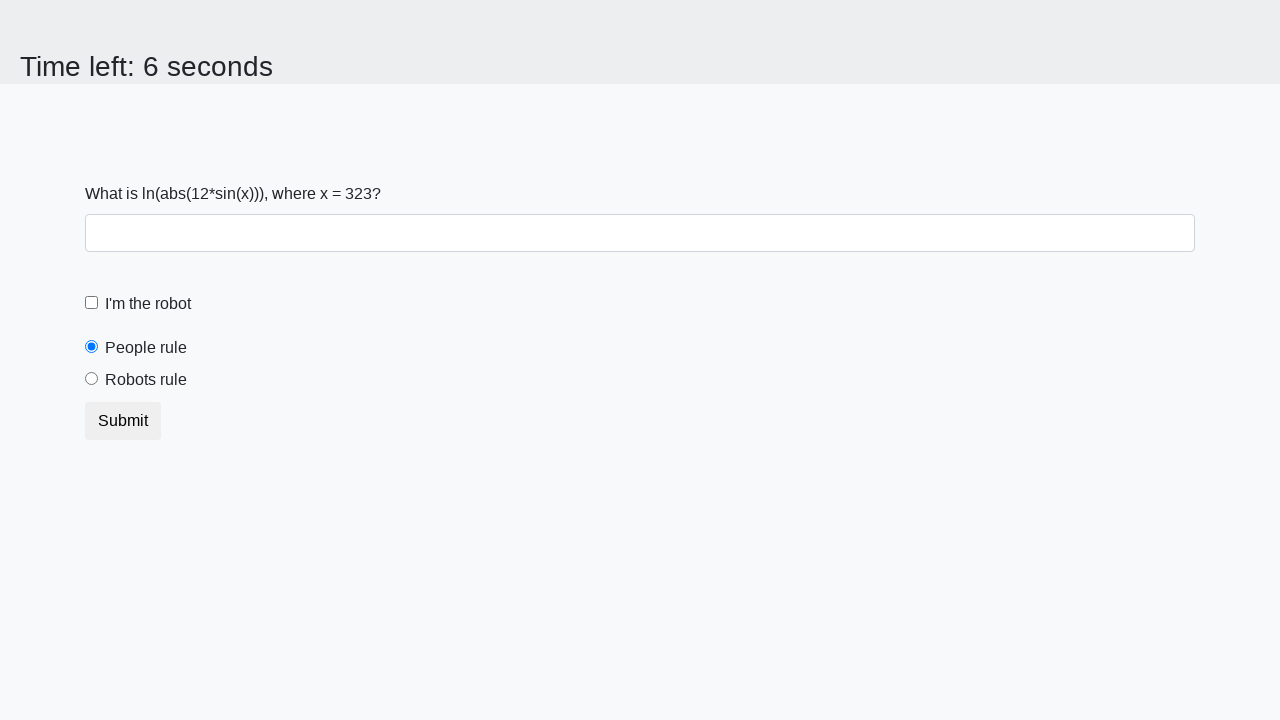

Extracted x value from element: 323
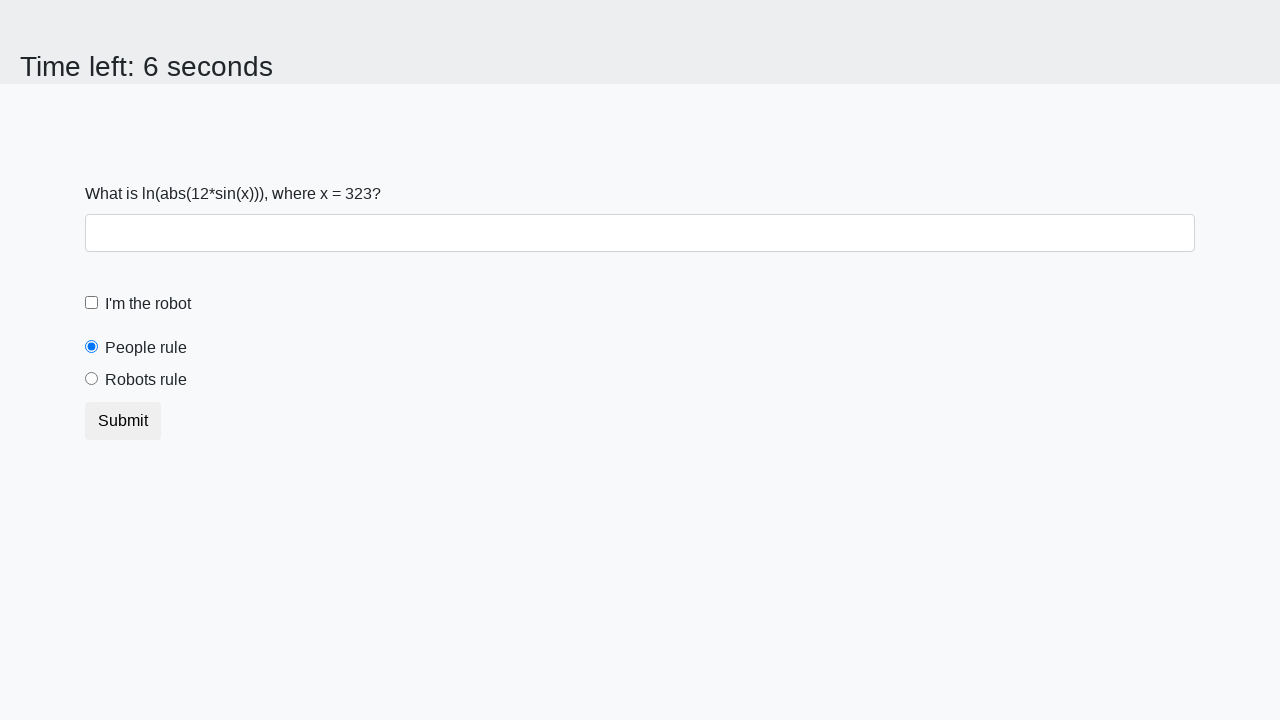

Calculated formula result: log(abs(12*sin(323))) = 1.889614651160633
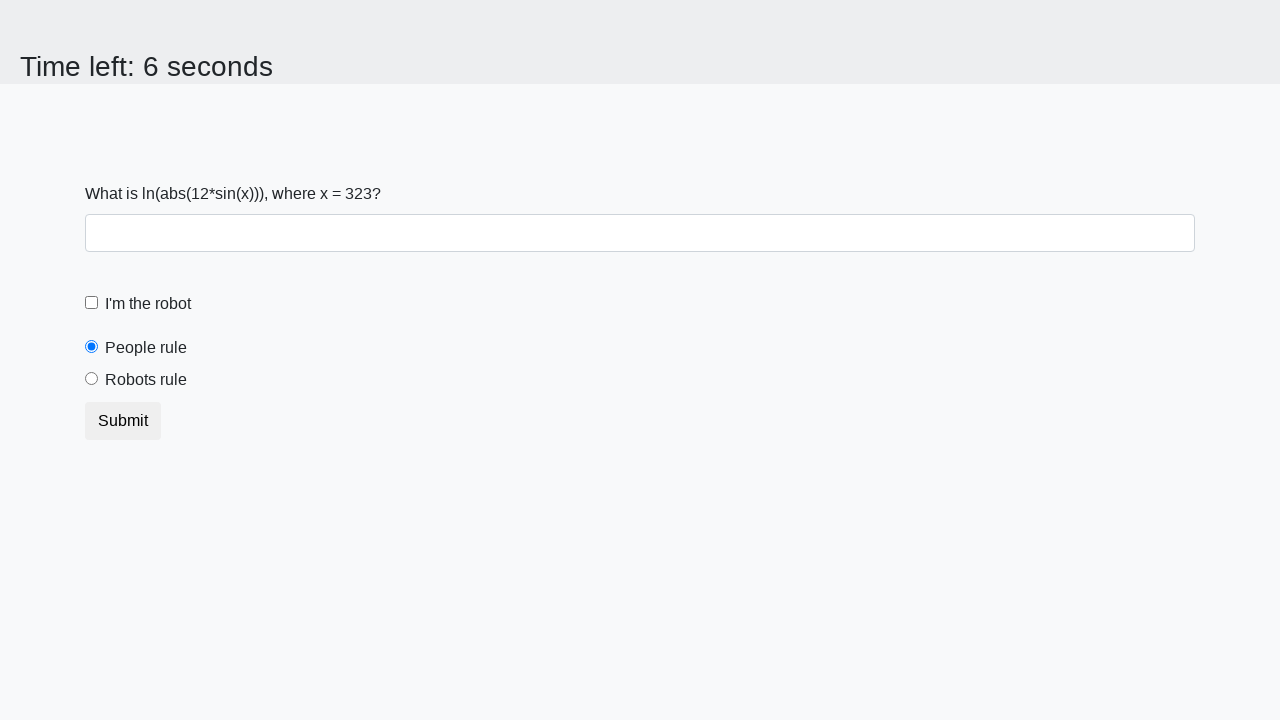

Filled answer field with calculated result: 1.889614651160633 on #answer
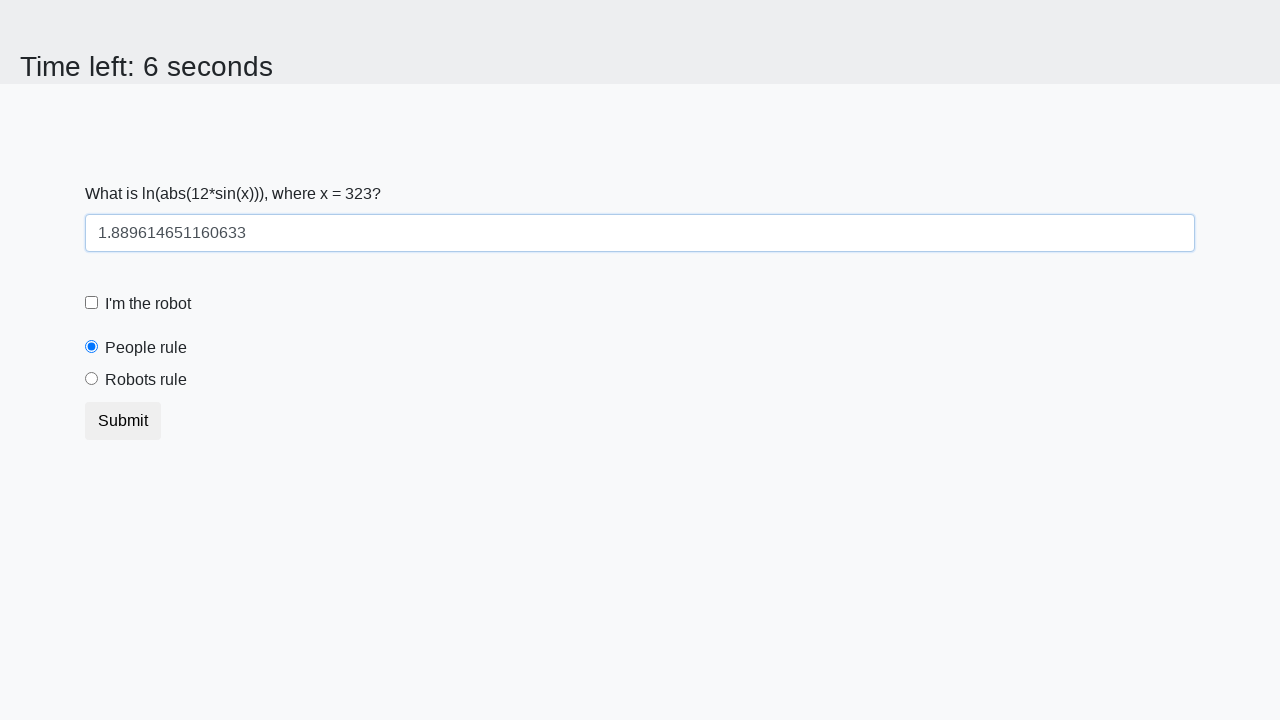

Clicked 'I'm a robot' checkbox at (92, 303) on #robotCheckbox
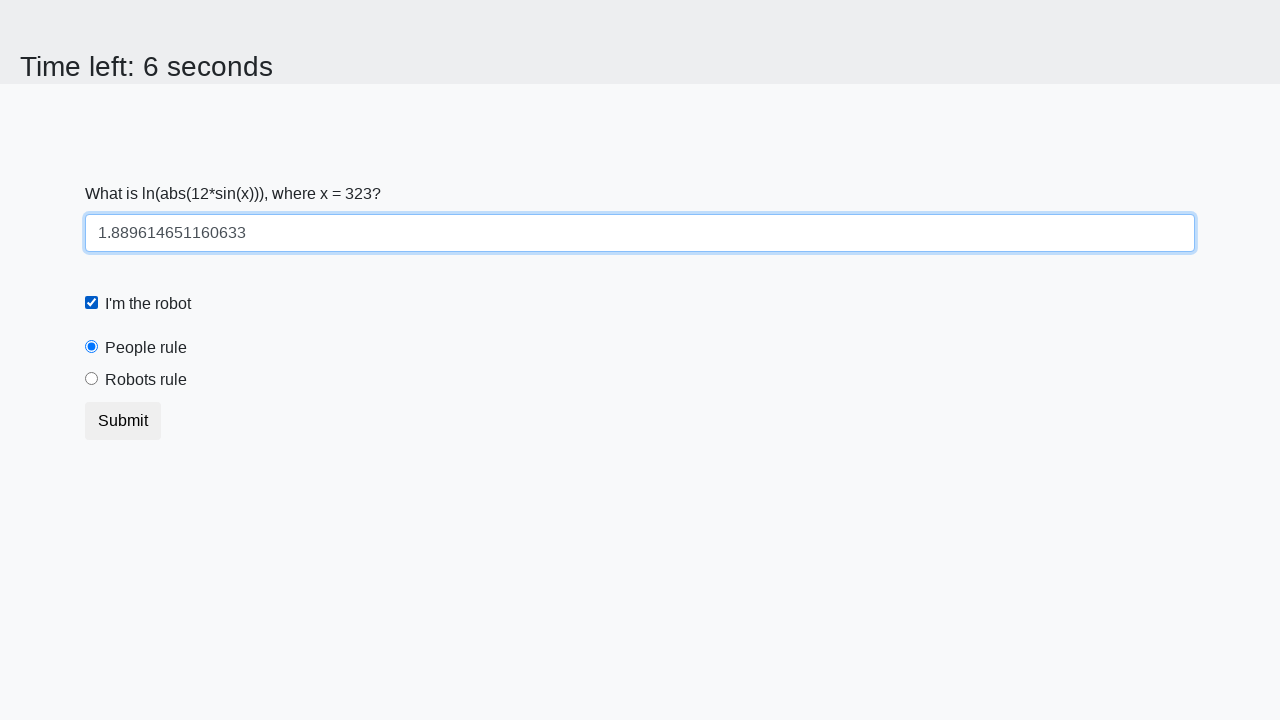

Selected 'Robots rule' radio button at (92, 379) on #robotsrule
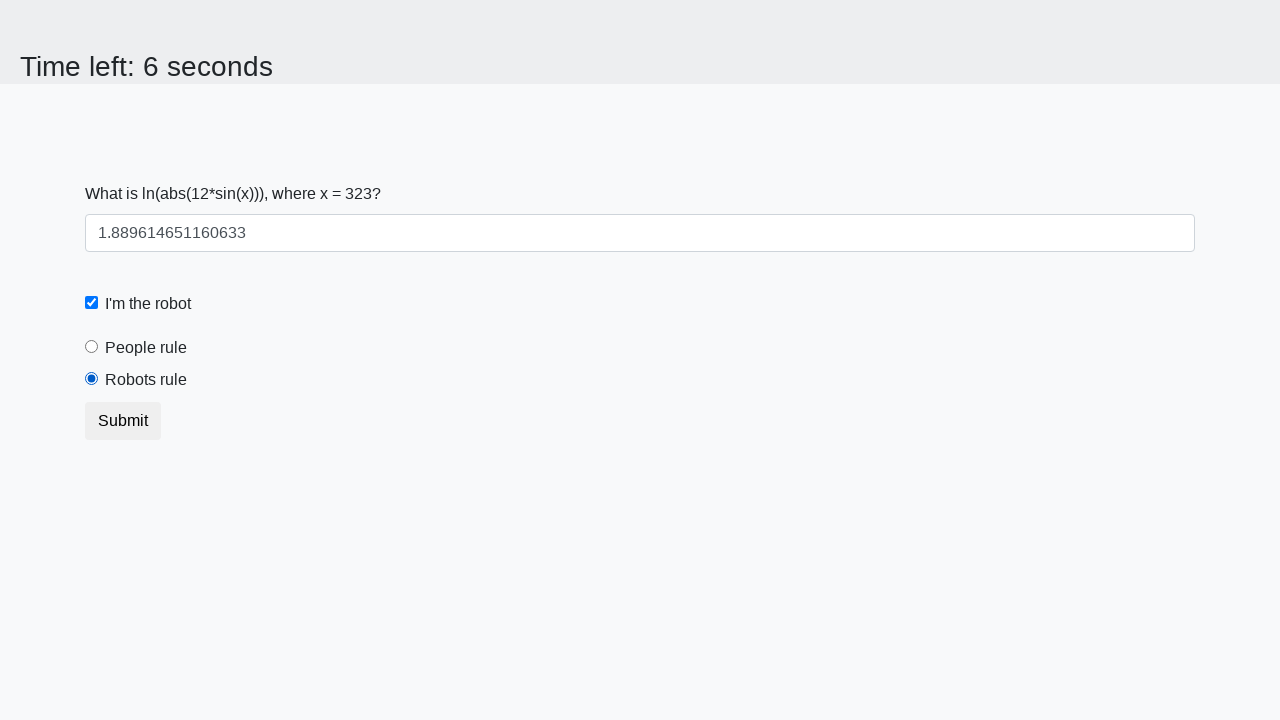

Clicked submit button to complete form submission at (123, 421) on button.btn
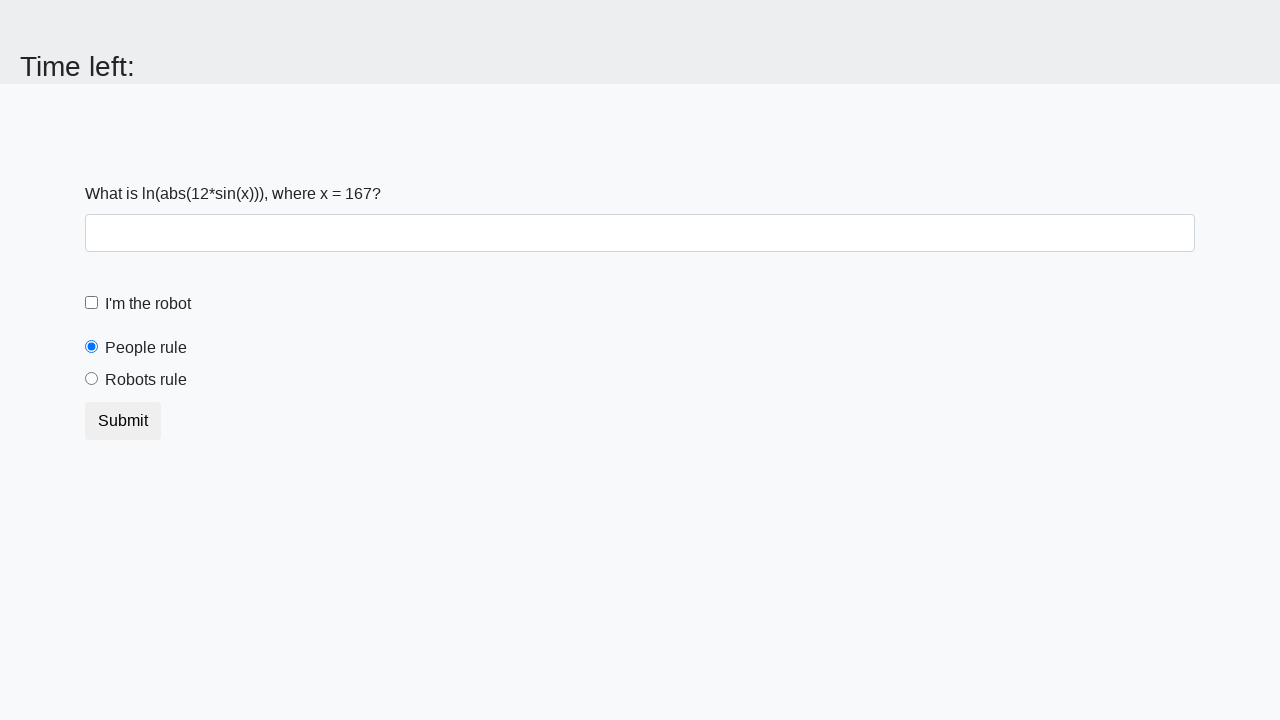

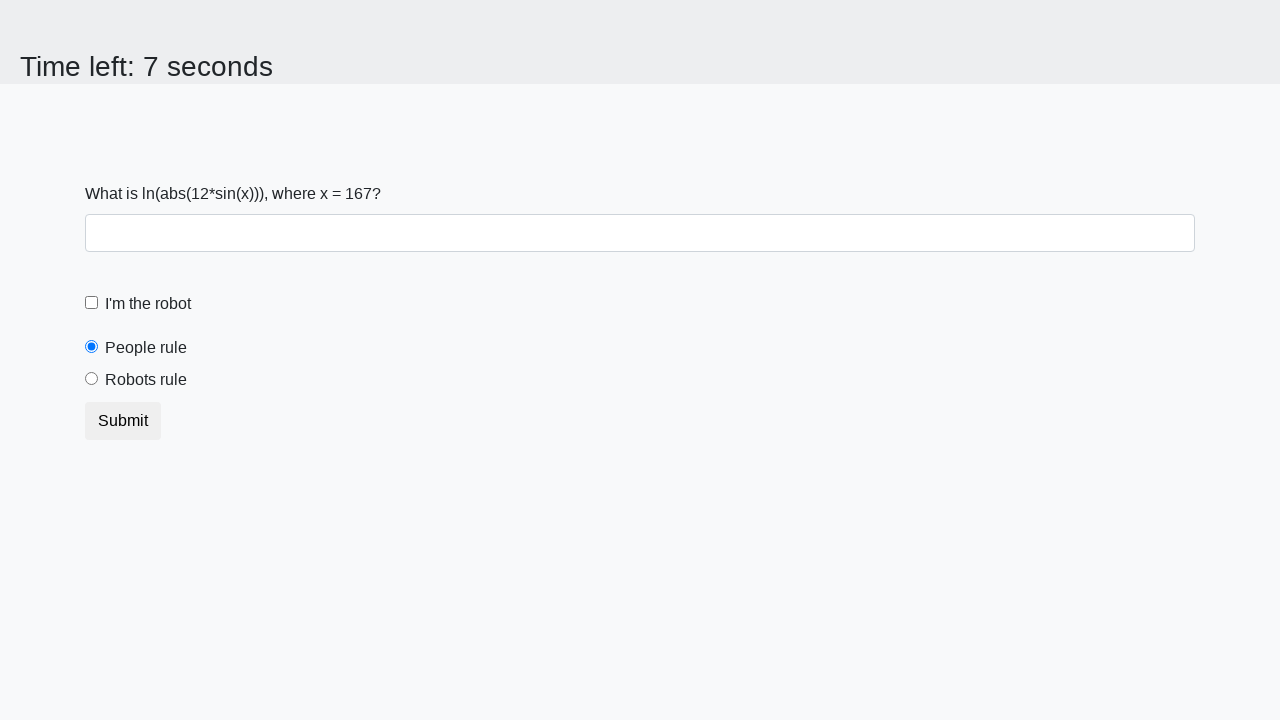